Navigates to the Audi India website

Starting URL: https://www.audi.in/in/web/en.html

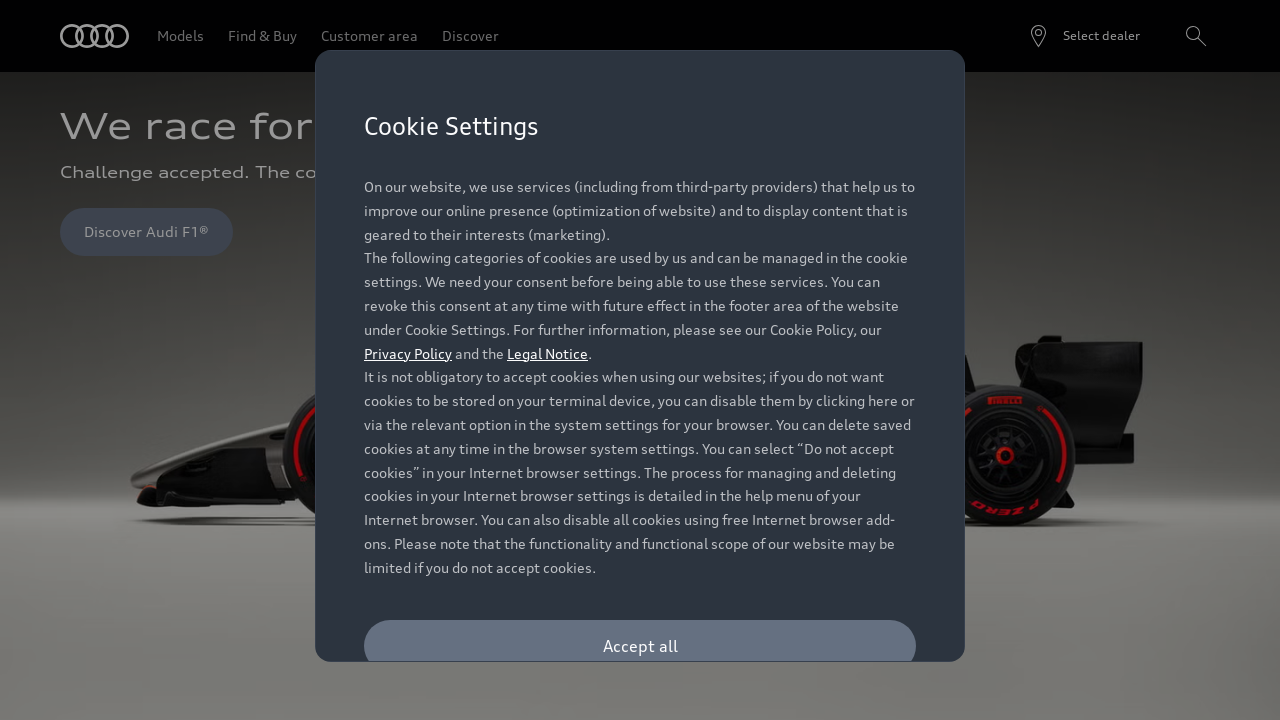

Navigated to Audi India website
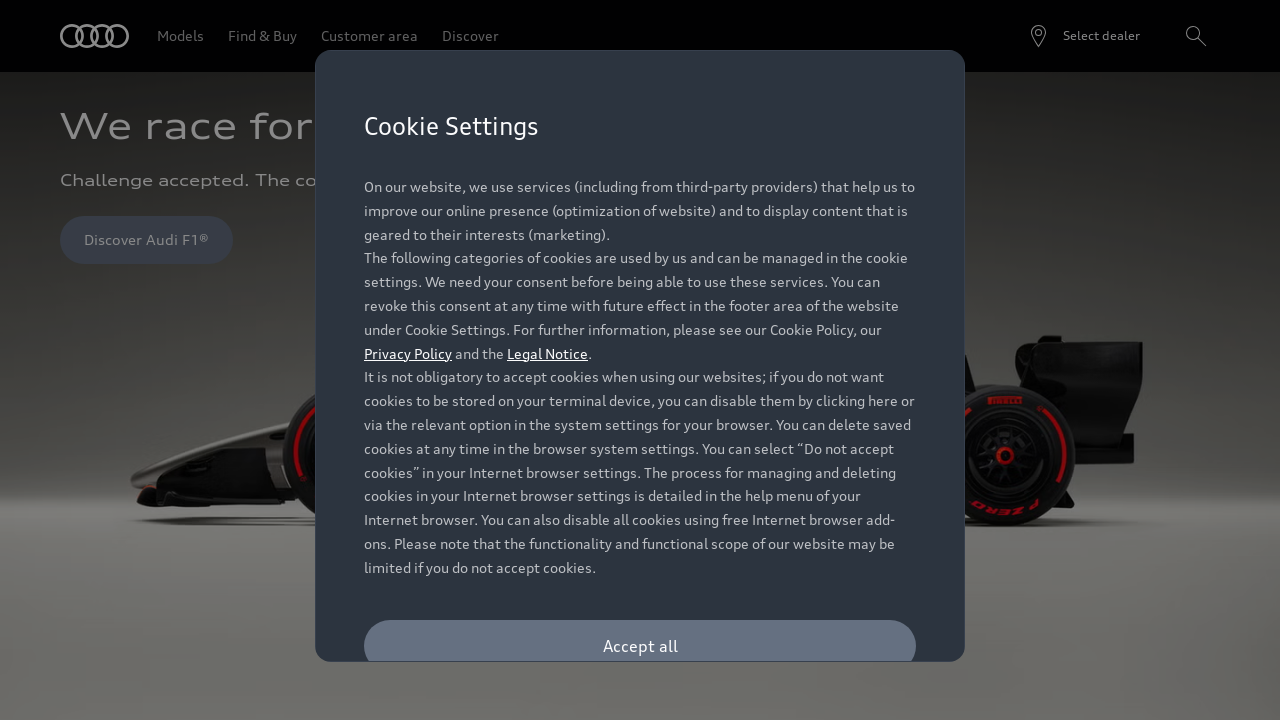

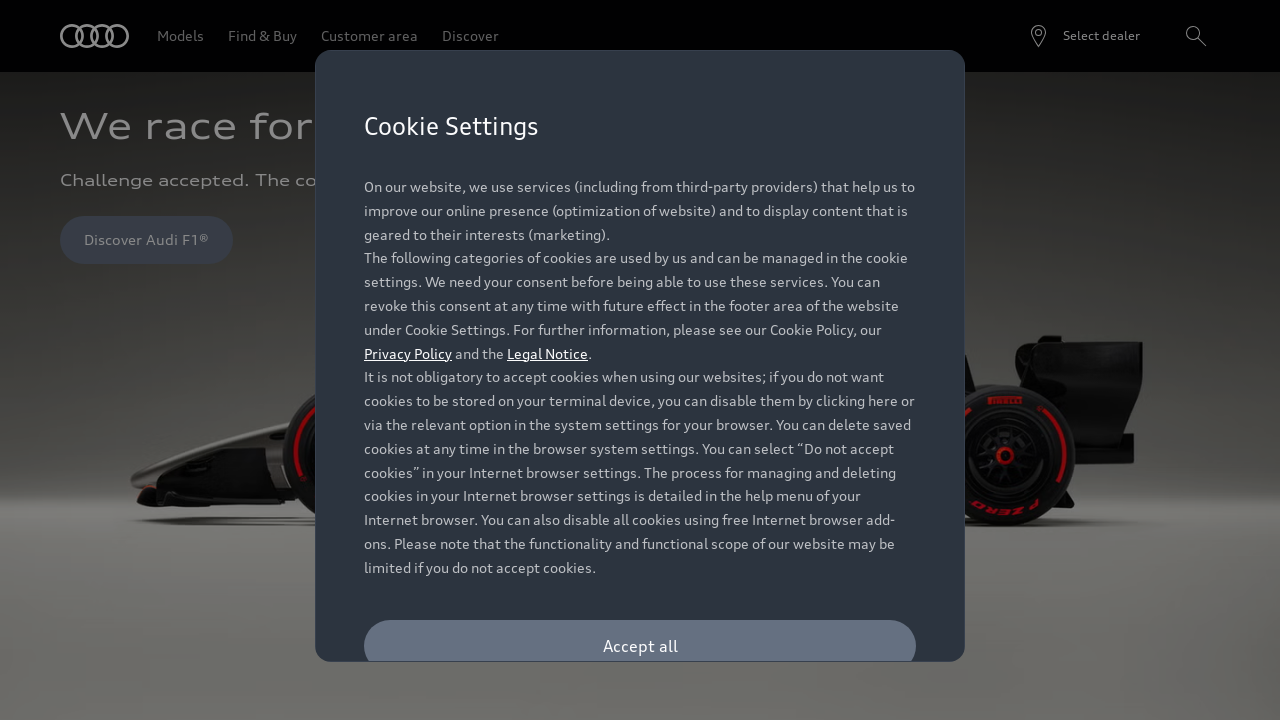